Tests that the text input field is cleared after adding a todo item

Starting URL: https://demo.playwright.dev/todomvc

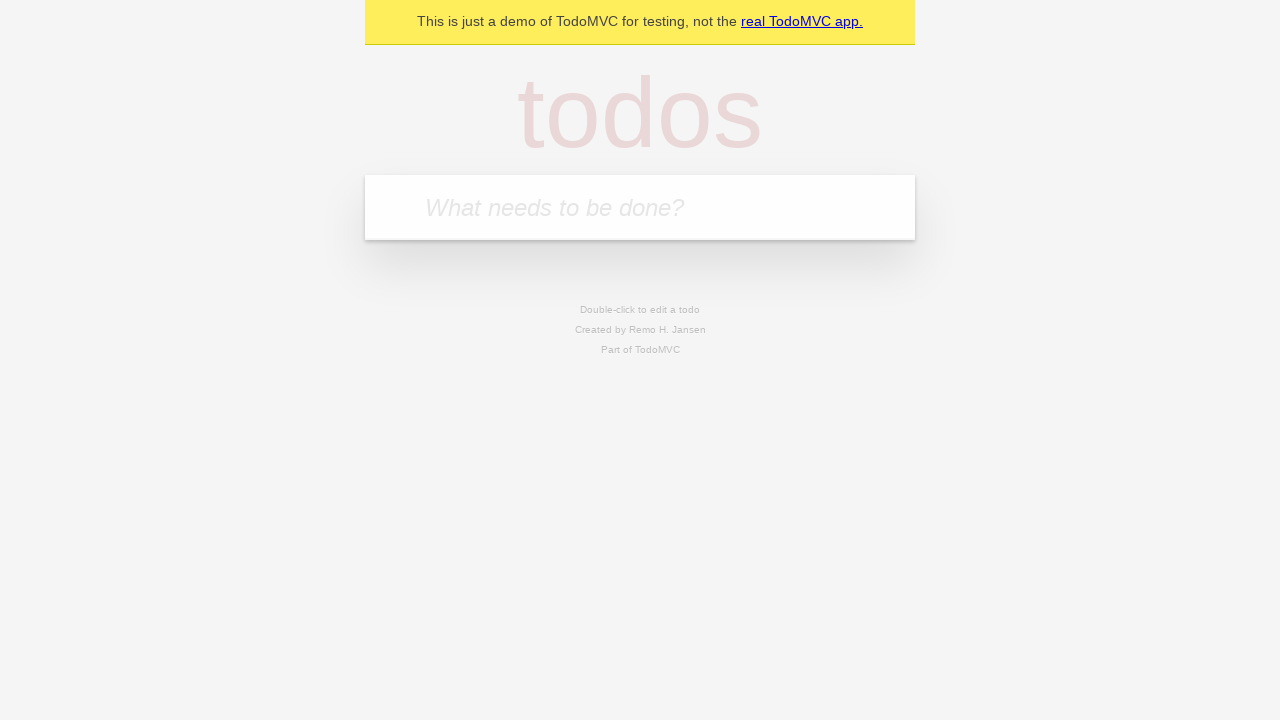

Located the todo input field with placeholder 'What needs to be done?'
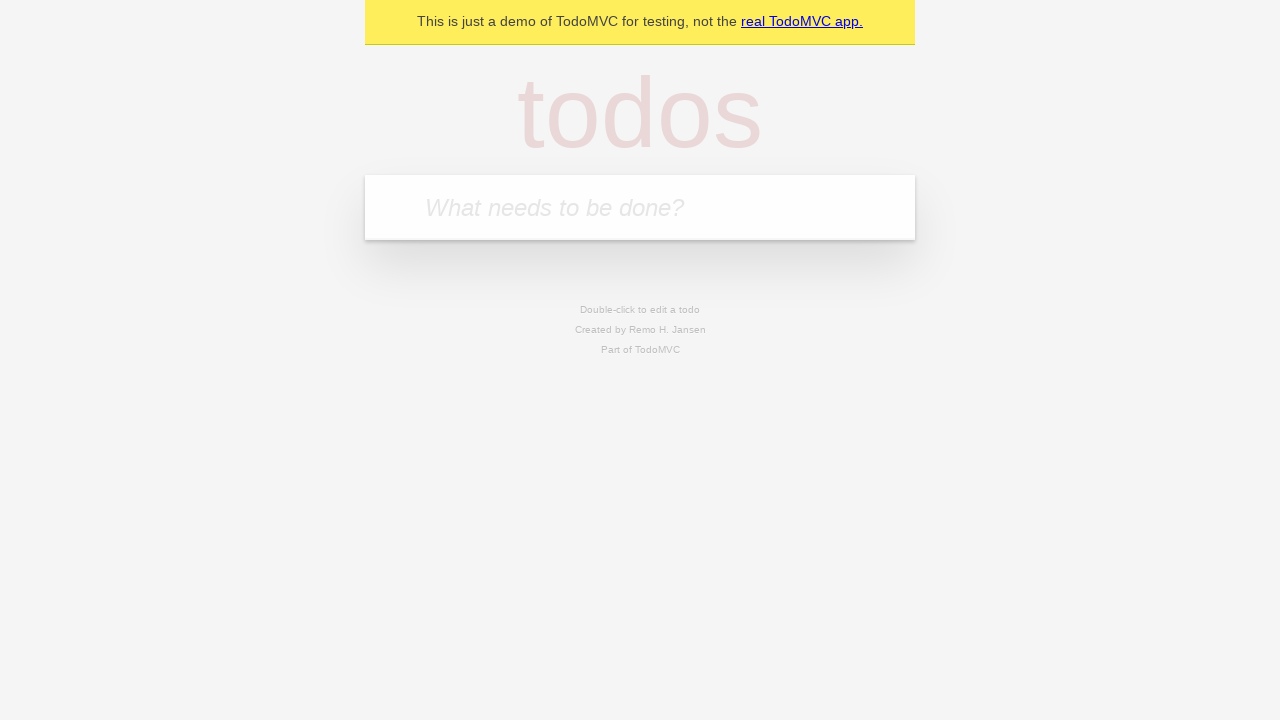

Filled todo input field with 'buy more cheese' on internal:attr=[placeholder="What needs to be done?"i]
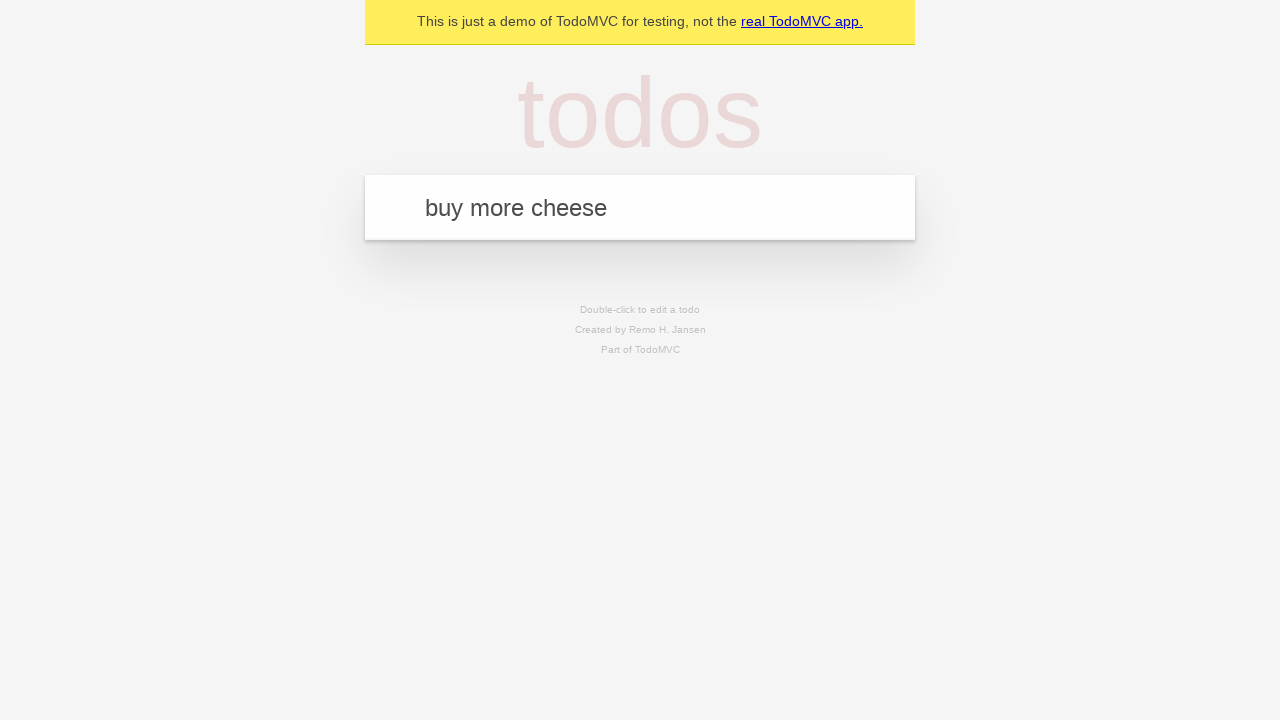

Pressed Enter to submit the todo item on internal:attr=[placeholder="What needs to be done?"i]
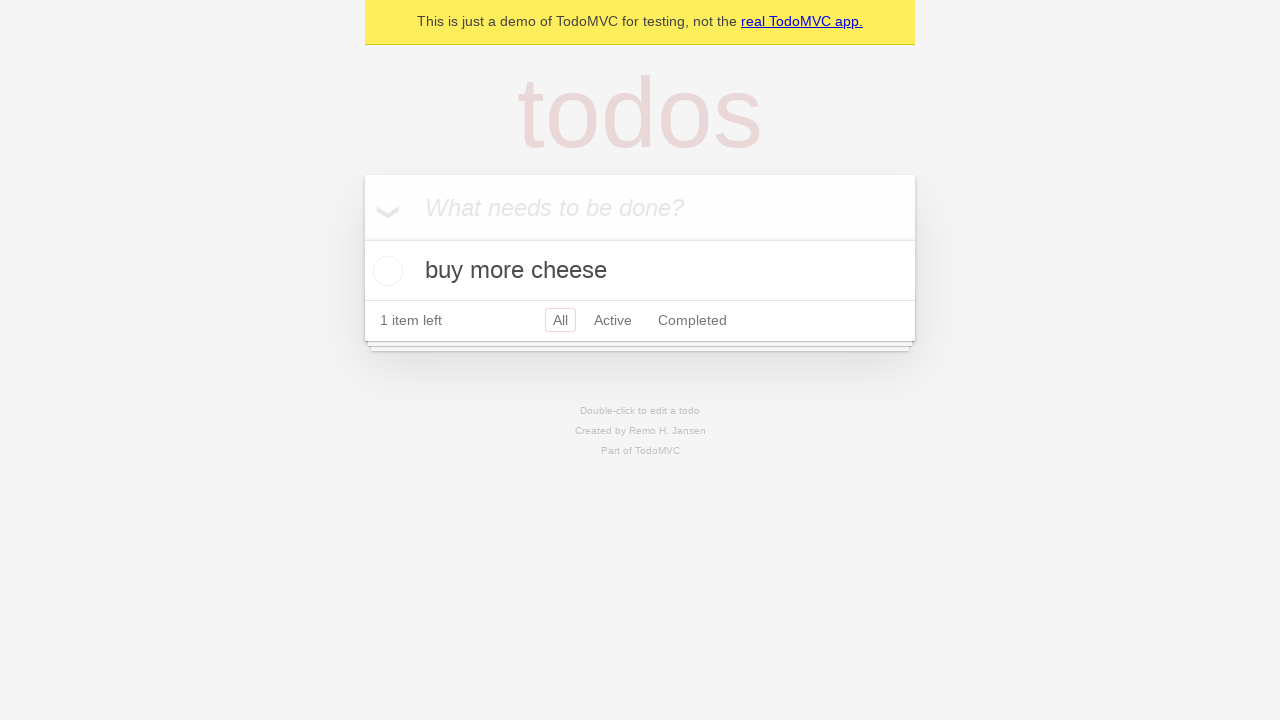

Todo item appeared in the list
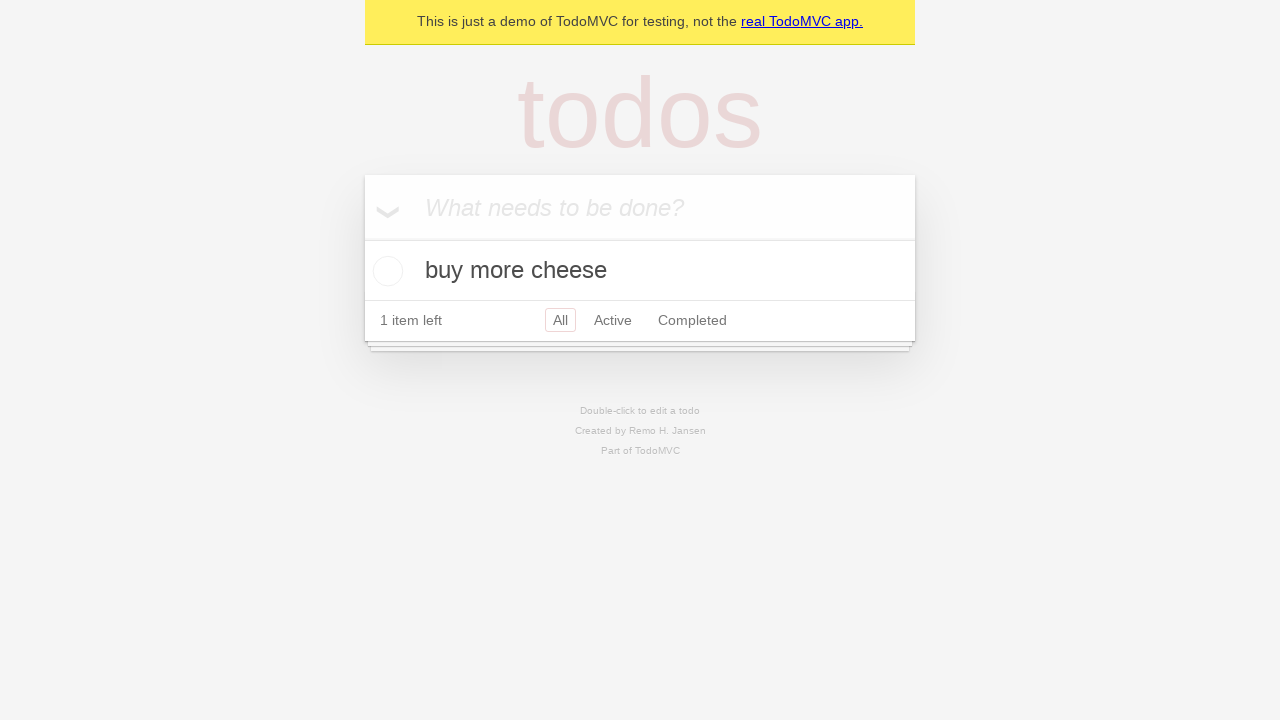

Verified that the input field was cleared after adding the todo item
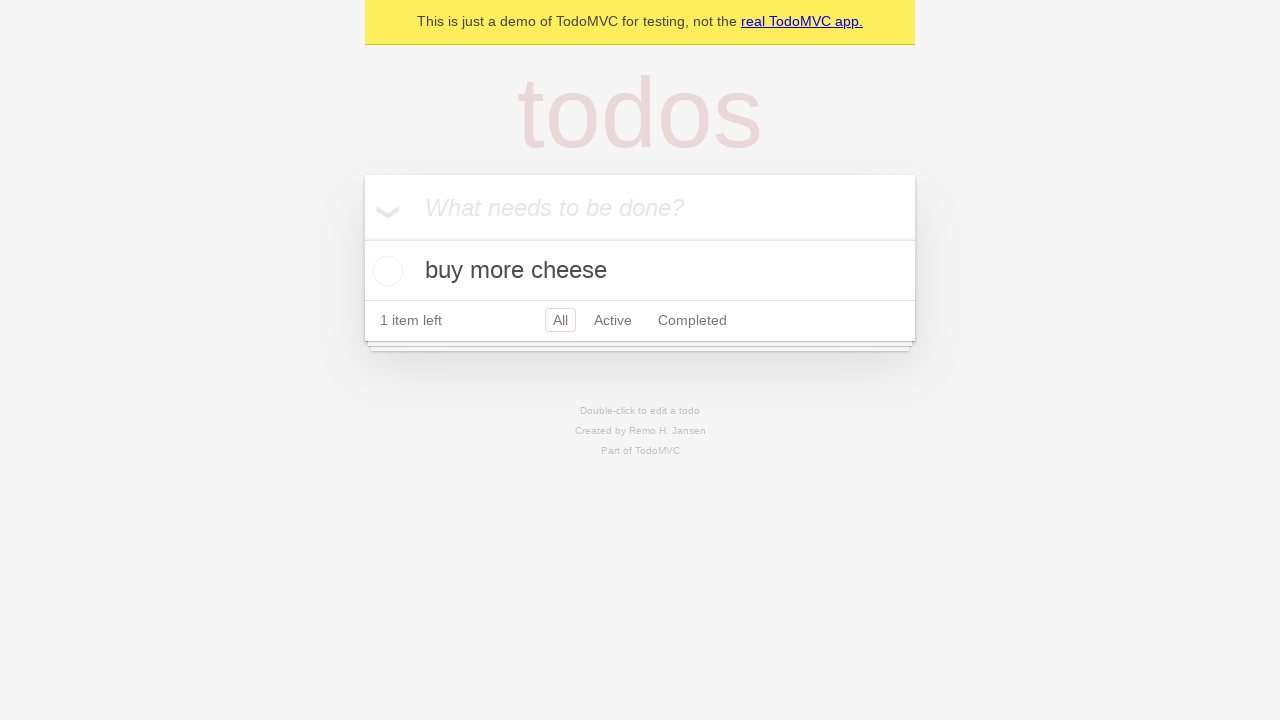

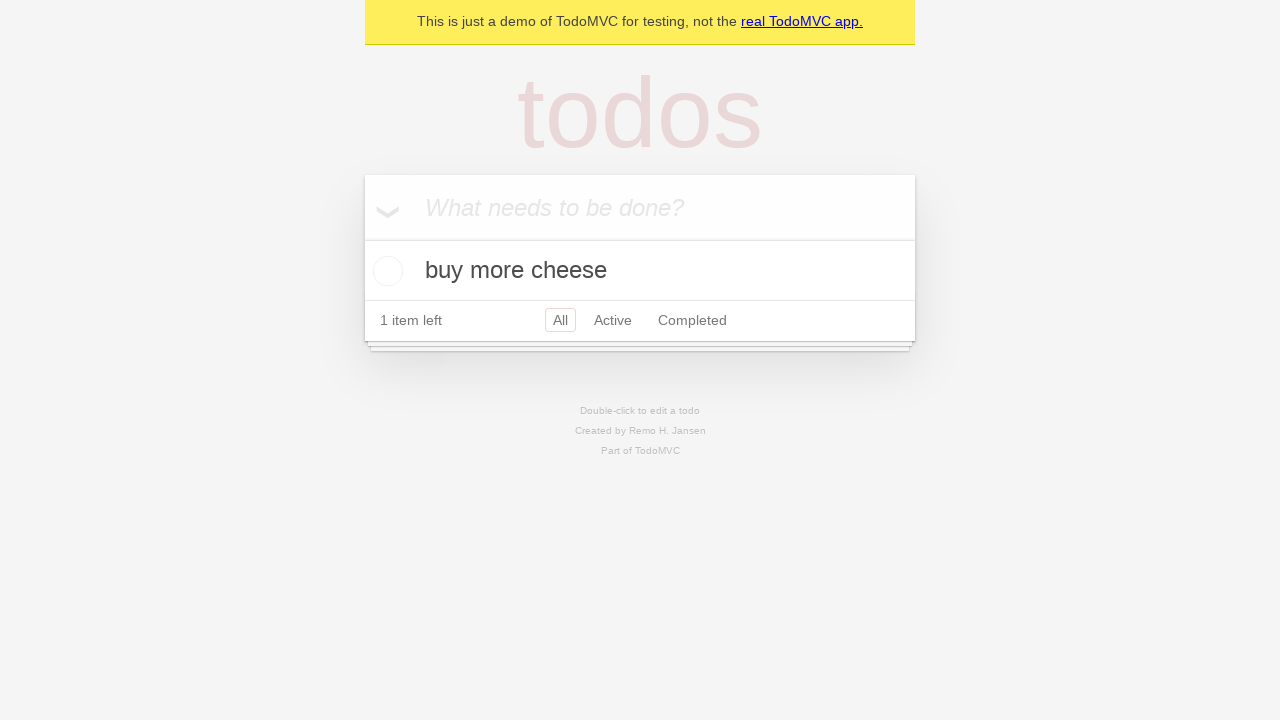